Tests newsletter subscription functionality from the cart page

Starting URL: https://automationexercise.com/

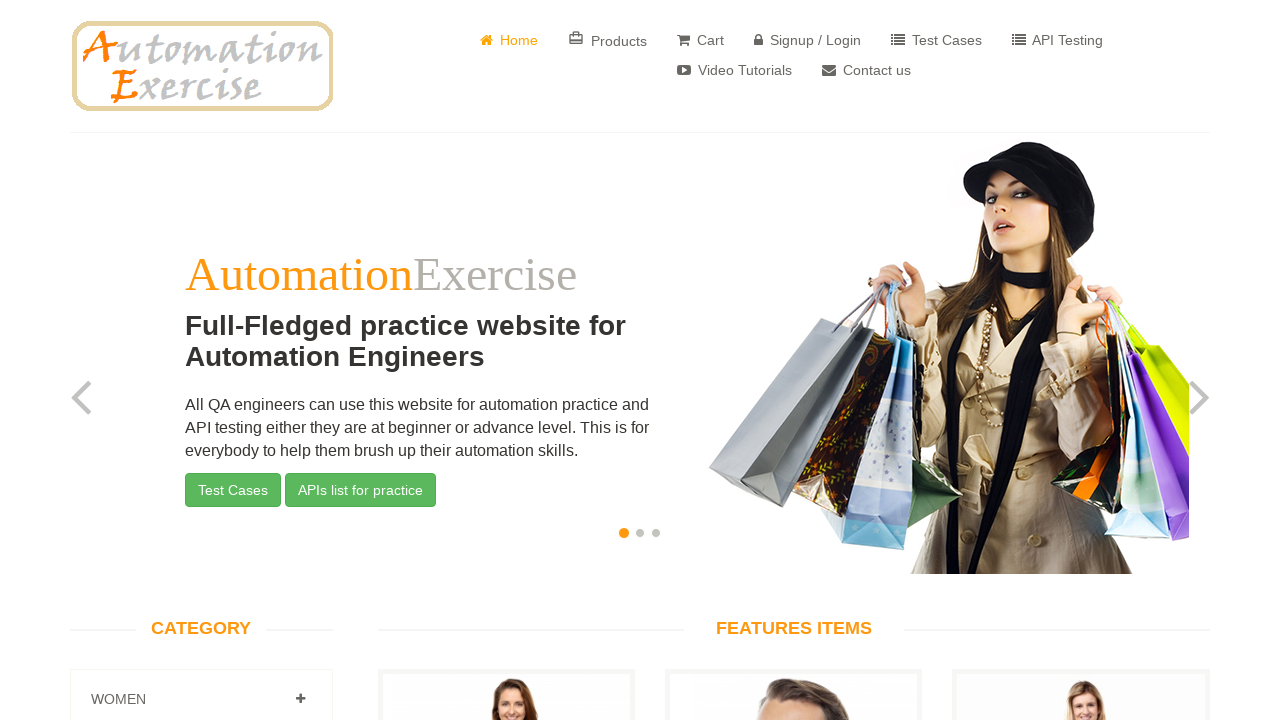

Clicked on Cart link at (700, 40) on text=Cart
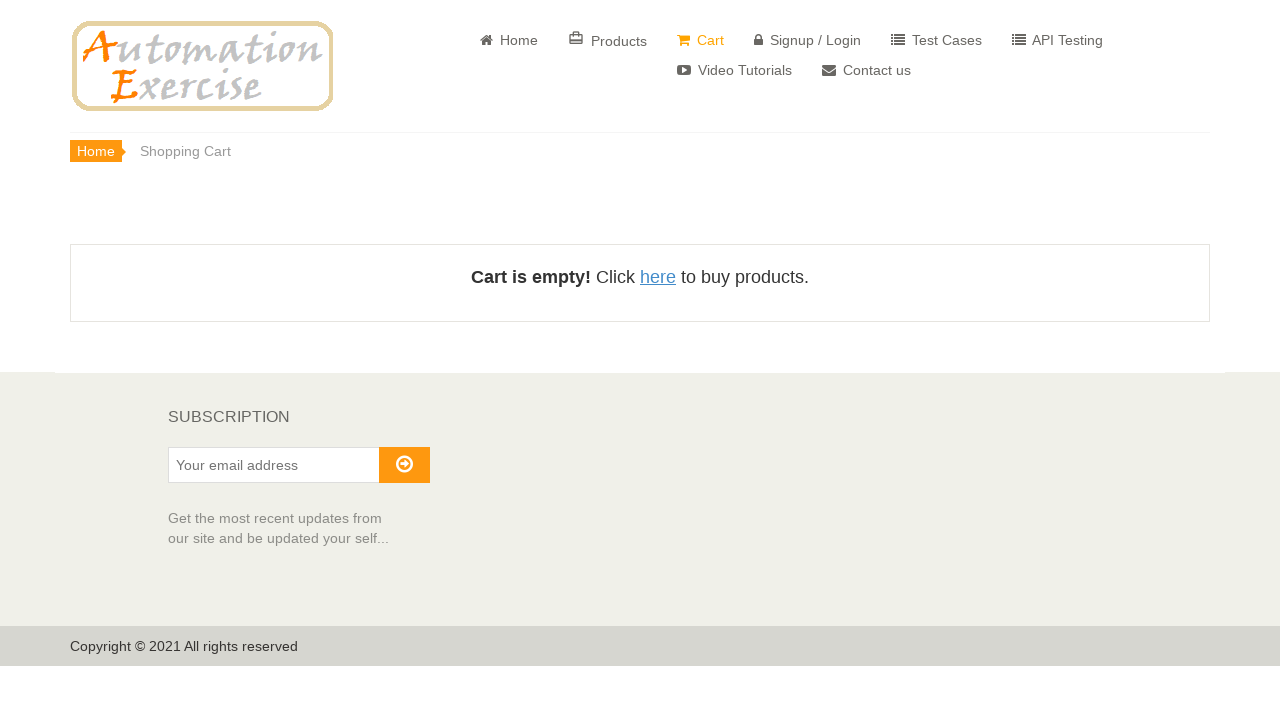

Scrolled down 1000px to find subscription section
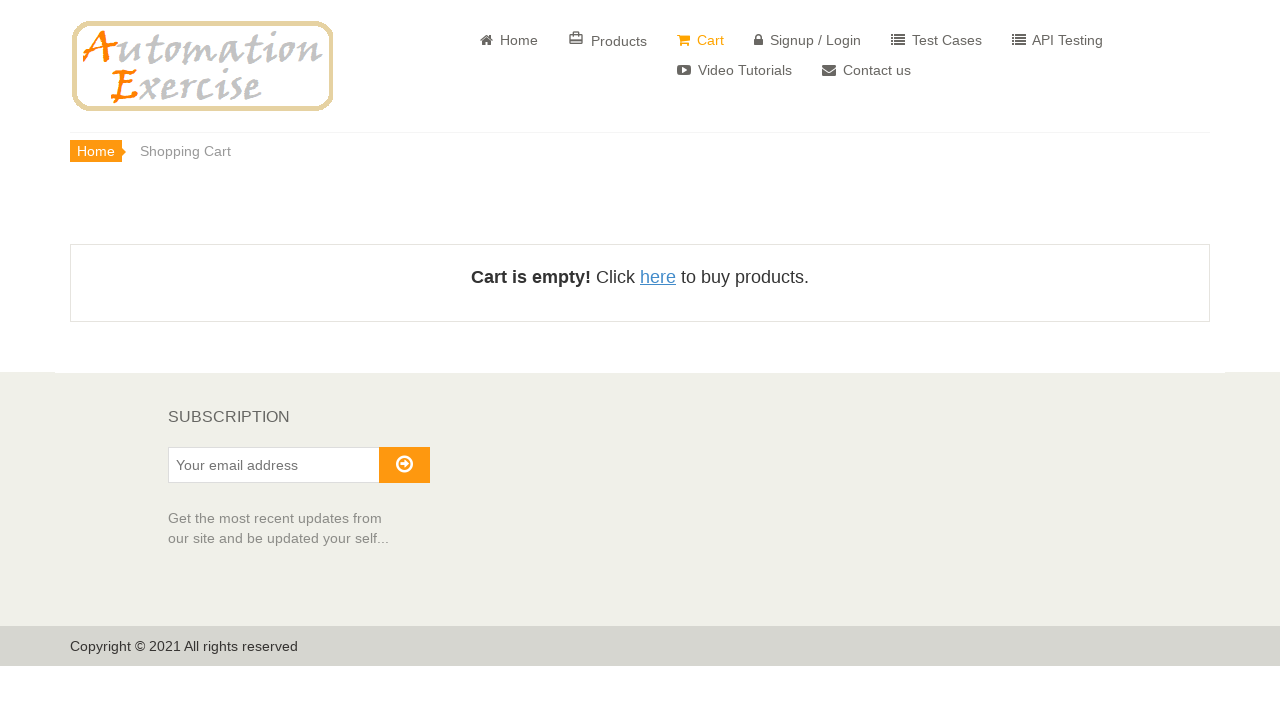

Subscription section became visible
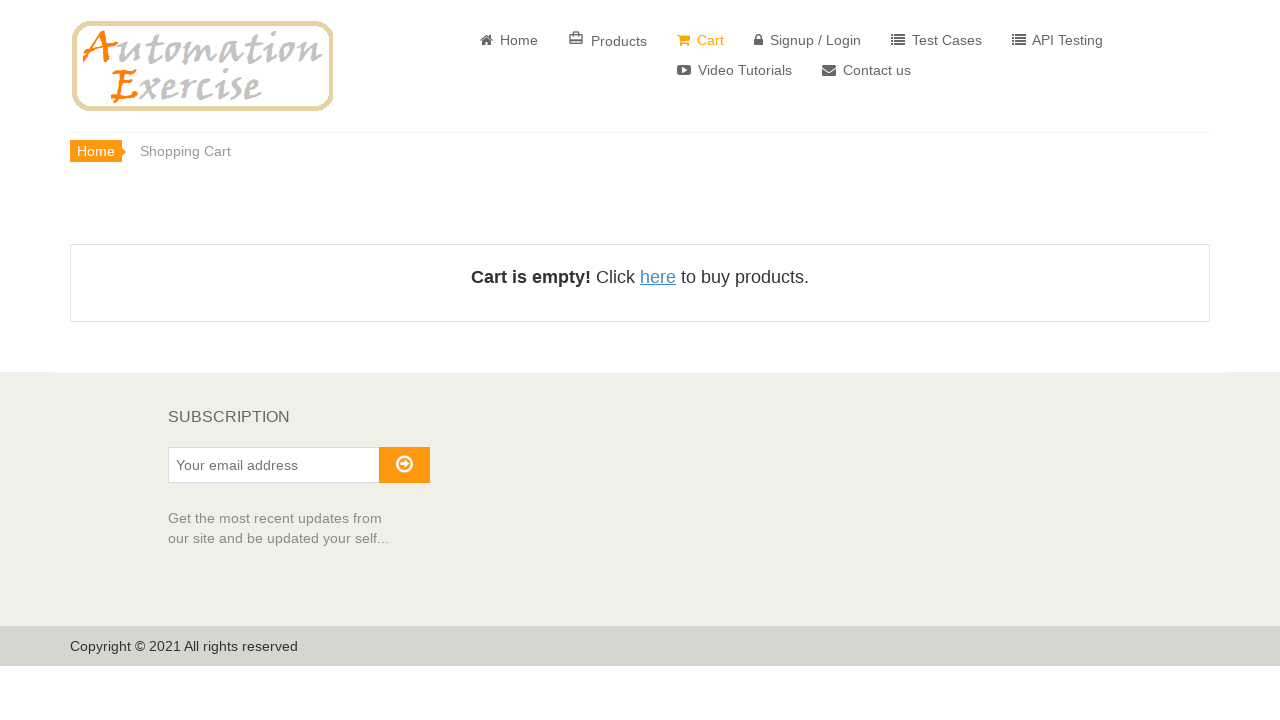

Entered email address 'subscriber789@mail.com' in subscription field on #susbscribe_email
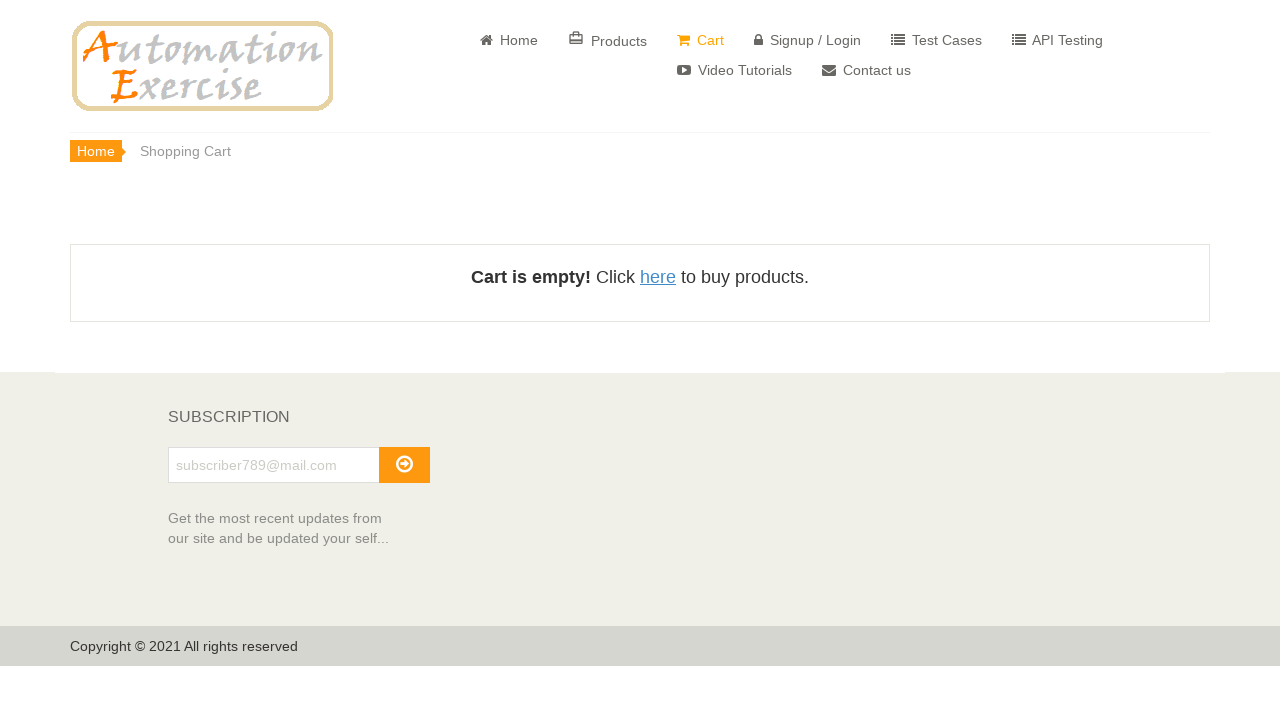

Clicked subscribe button at (404, 465) on #subscribe
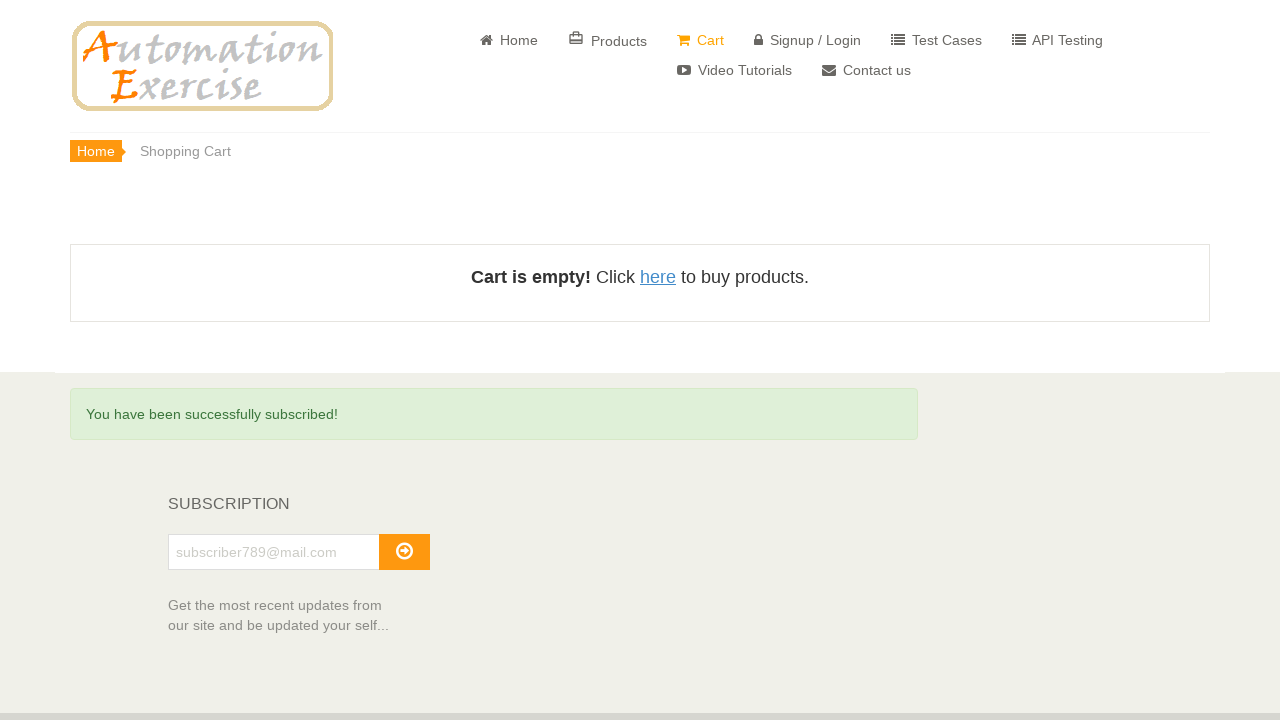

Newsletter subscription success message appeared
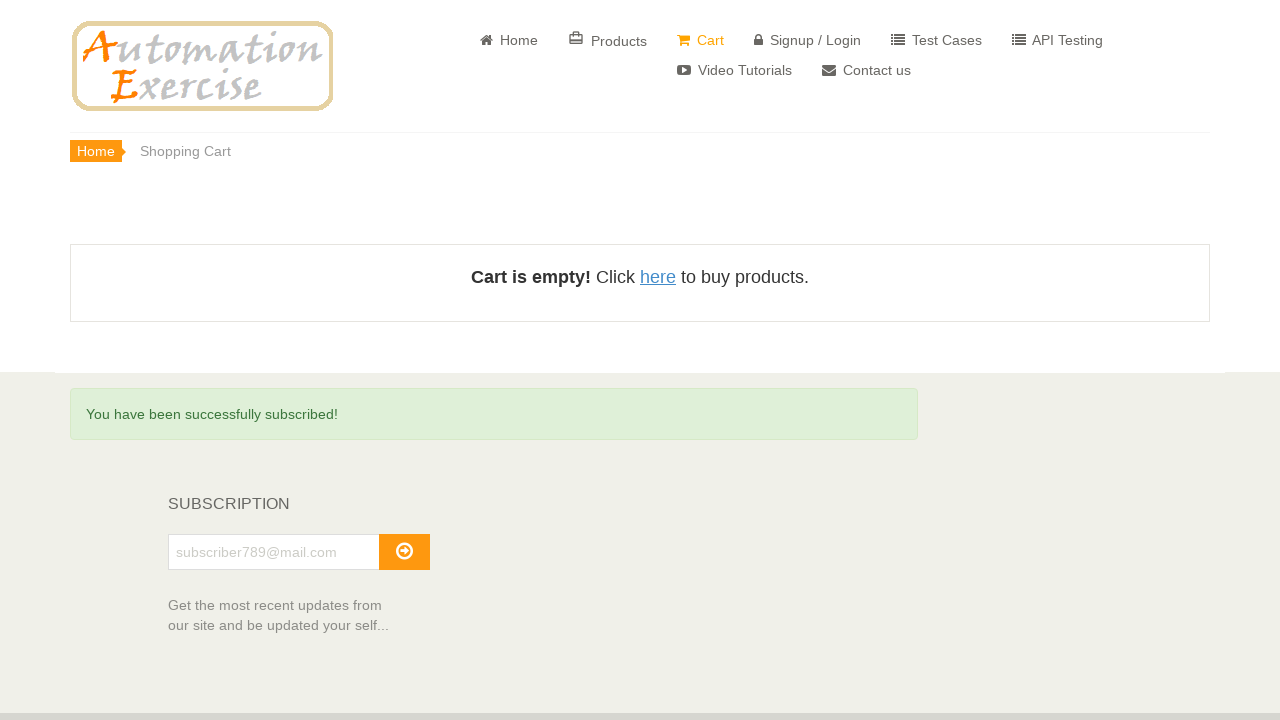

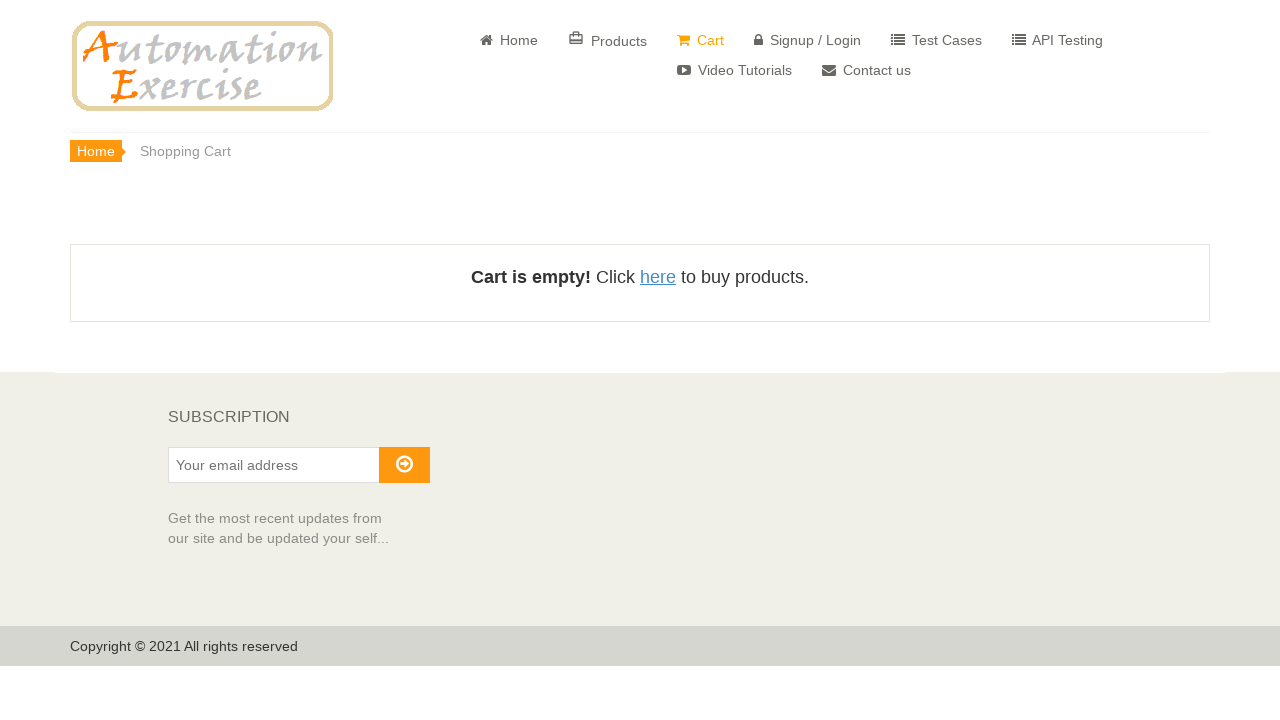